Tests different types of mouse click actions on buttons including double-click, right-click, and regular click

Starting URL: https://demoqa.com/buttons

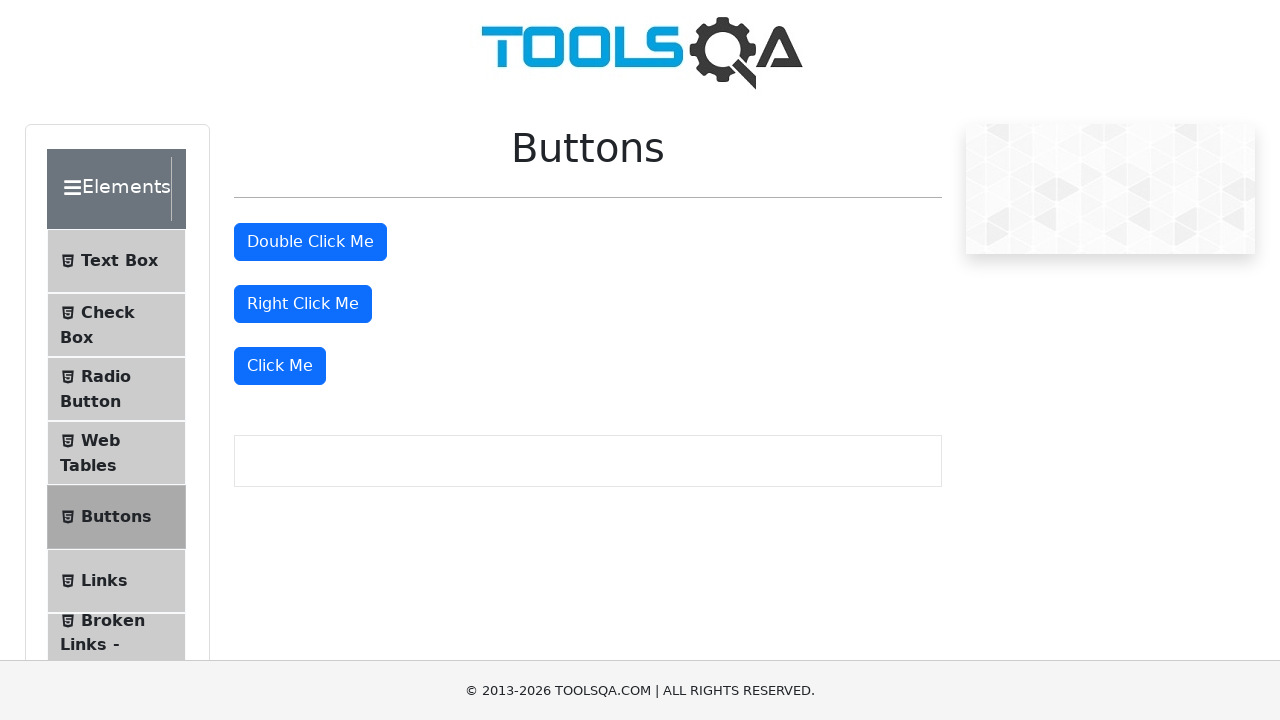

Located double-click button element
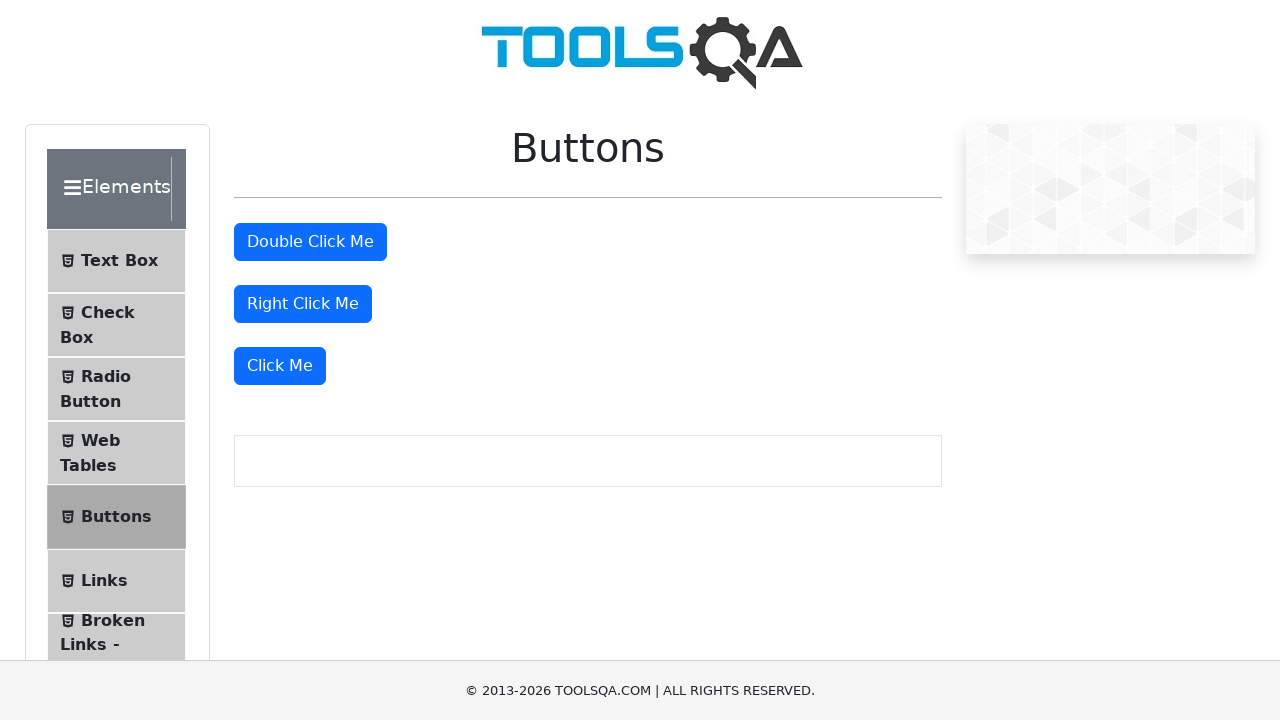

Located right-click button element
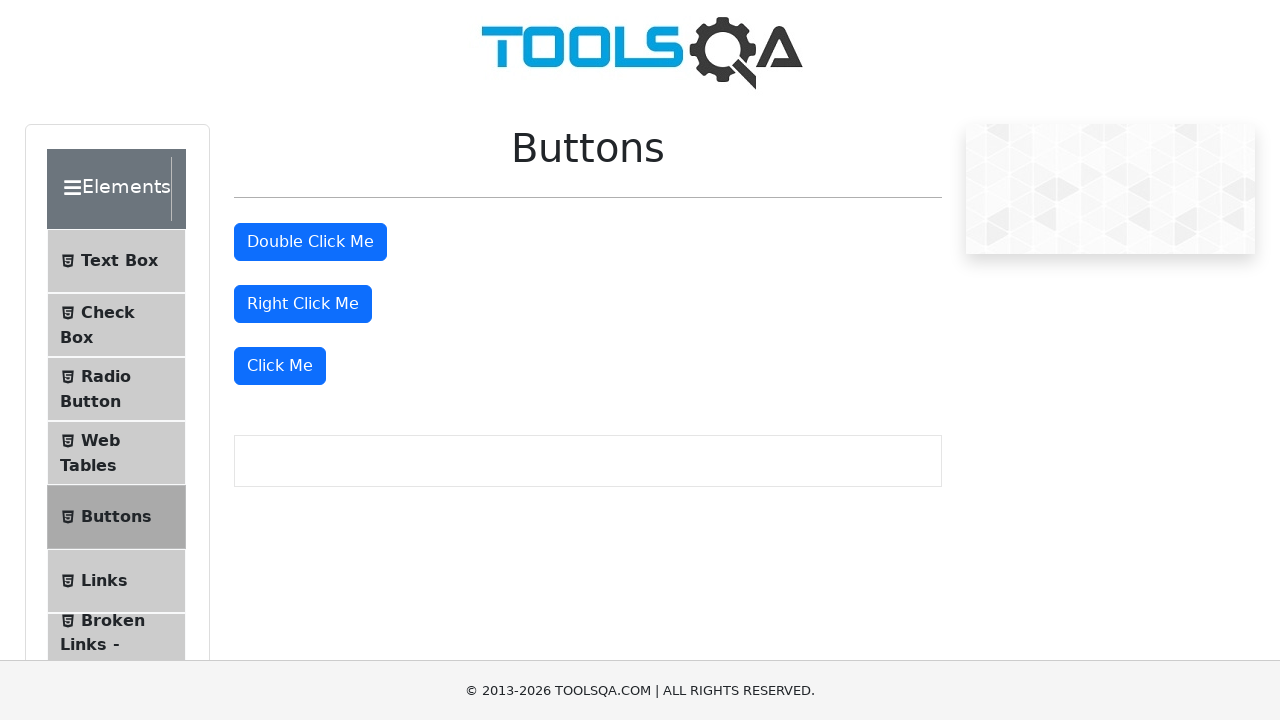

Located 'Click Me' button element
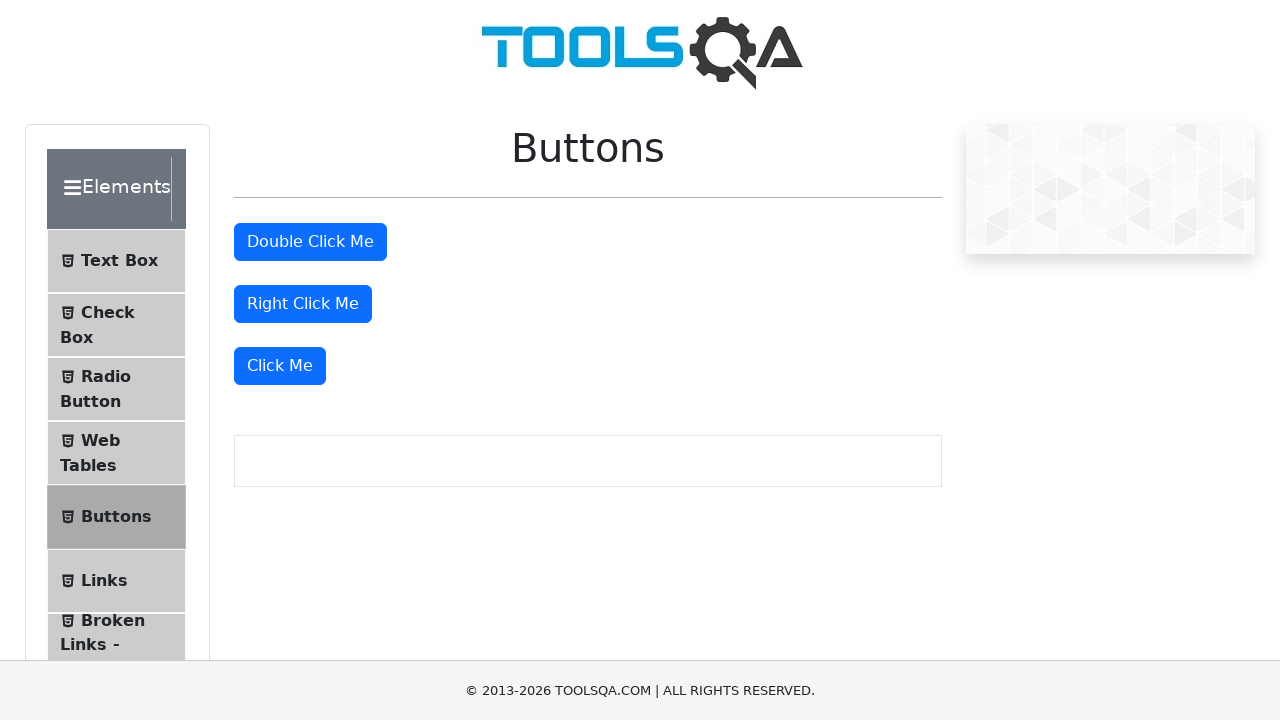

Double-clicked the double-click button at (310, 242) on #doubleClickBtn
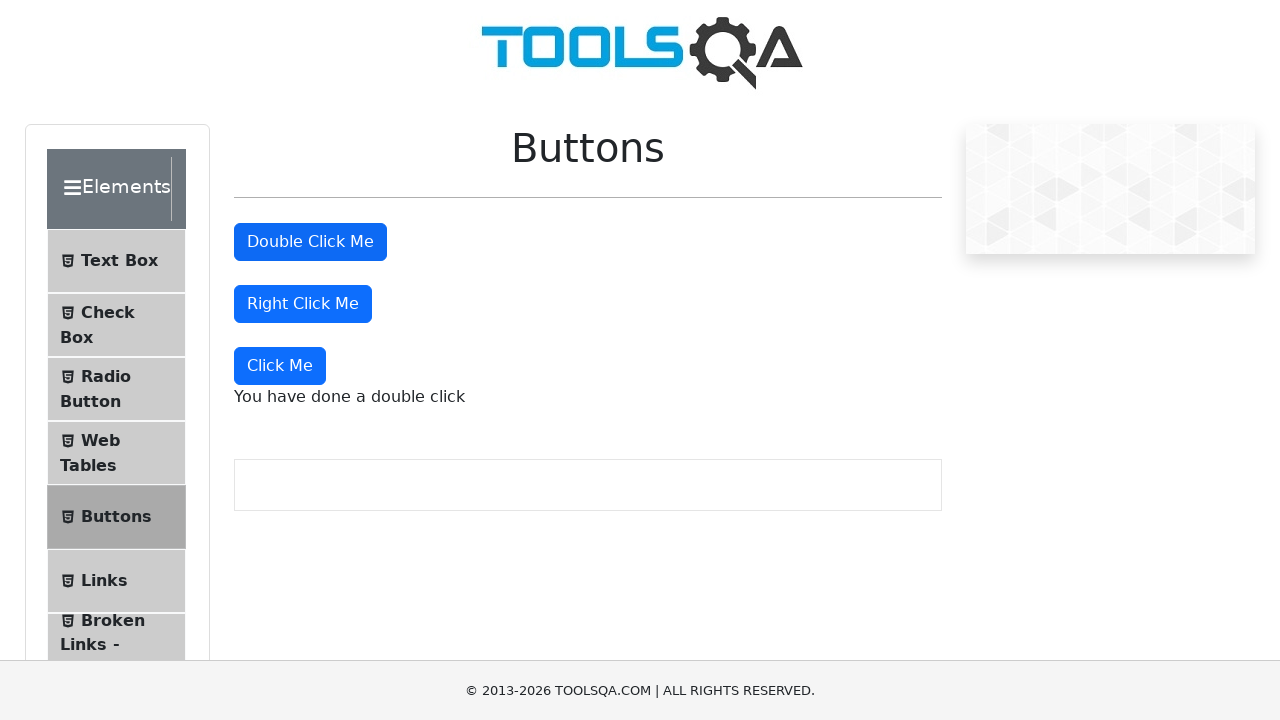

Right-clicked the right-click button at (303, 304) on #rightClickBtn
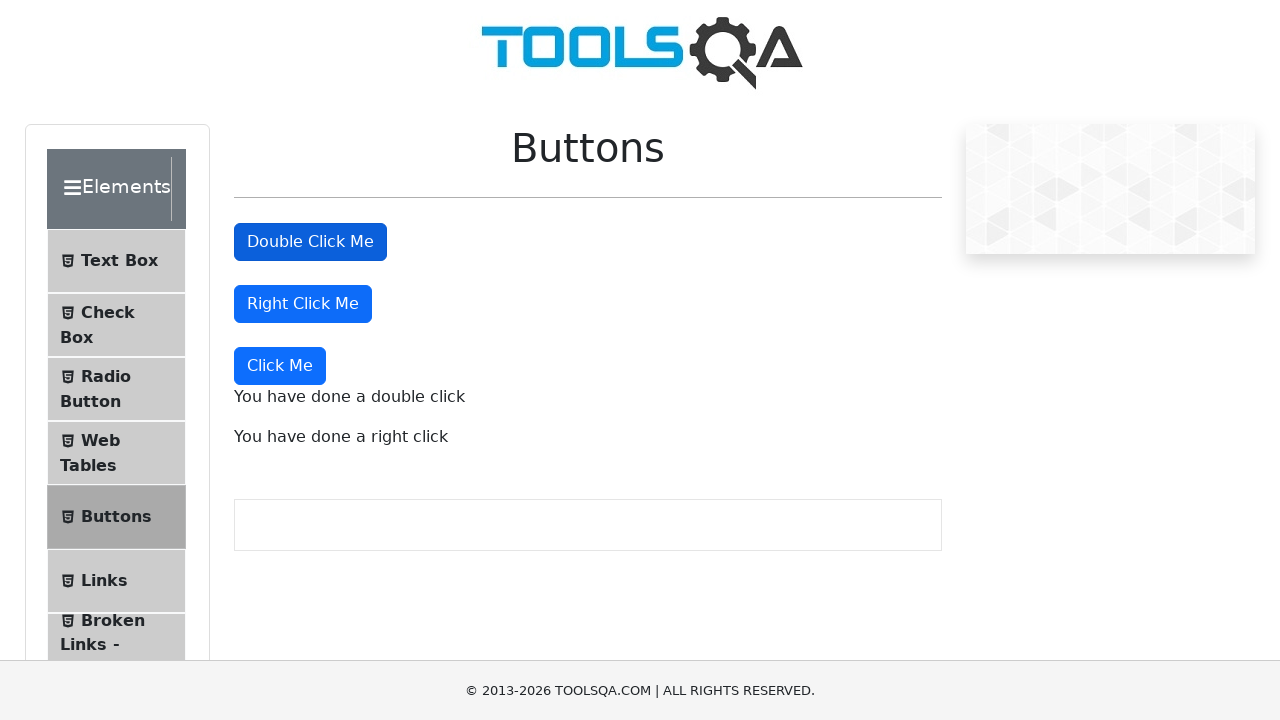

Clicked the 'Click Me' button at (280, 366) on xpath=//button[text()='Click Me']
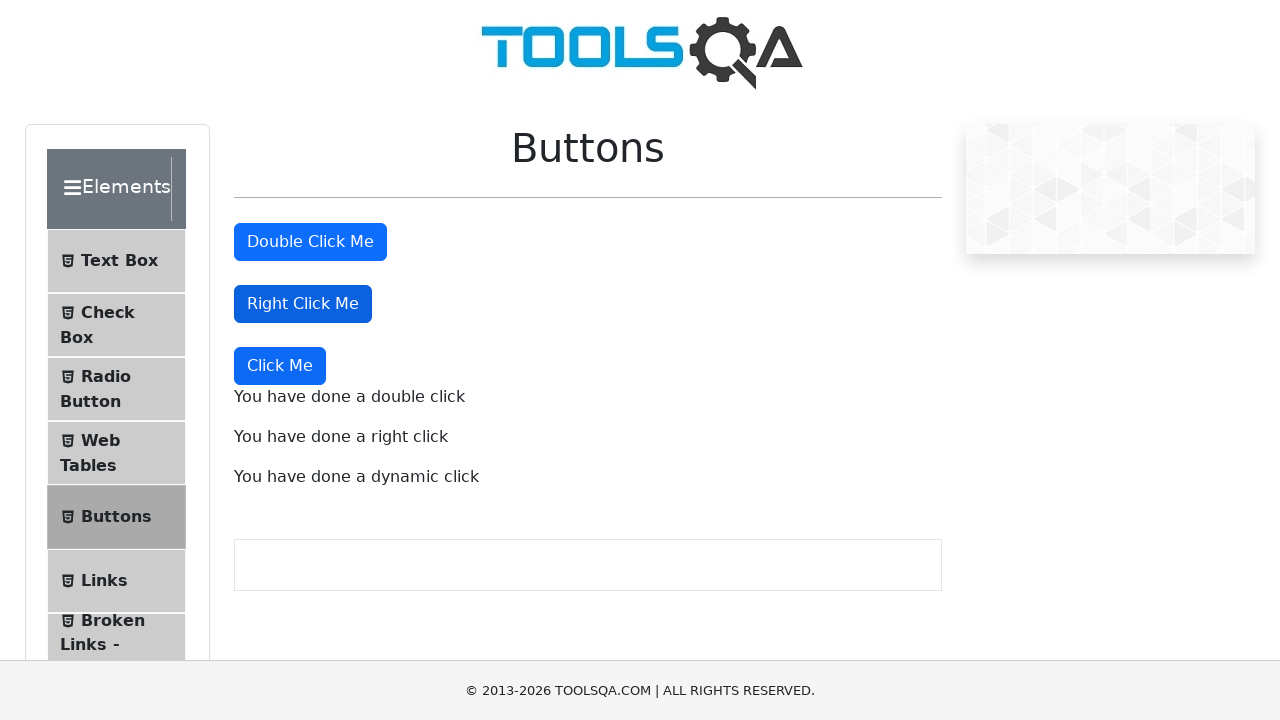

Double-clicked the double-click button (second time) at (310, 242) on #doubleClickBtn
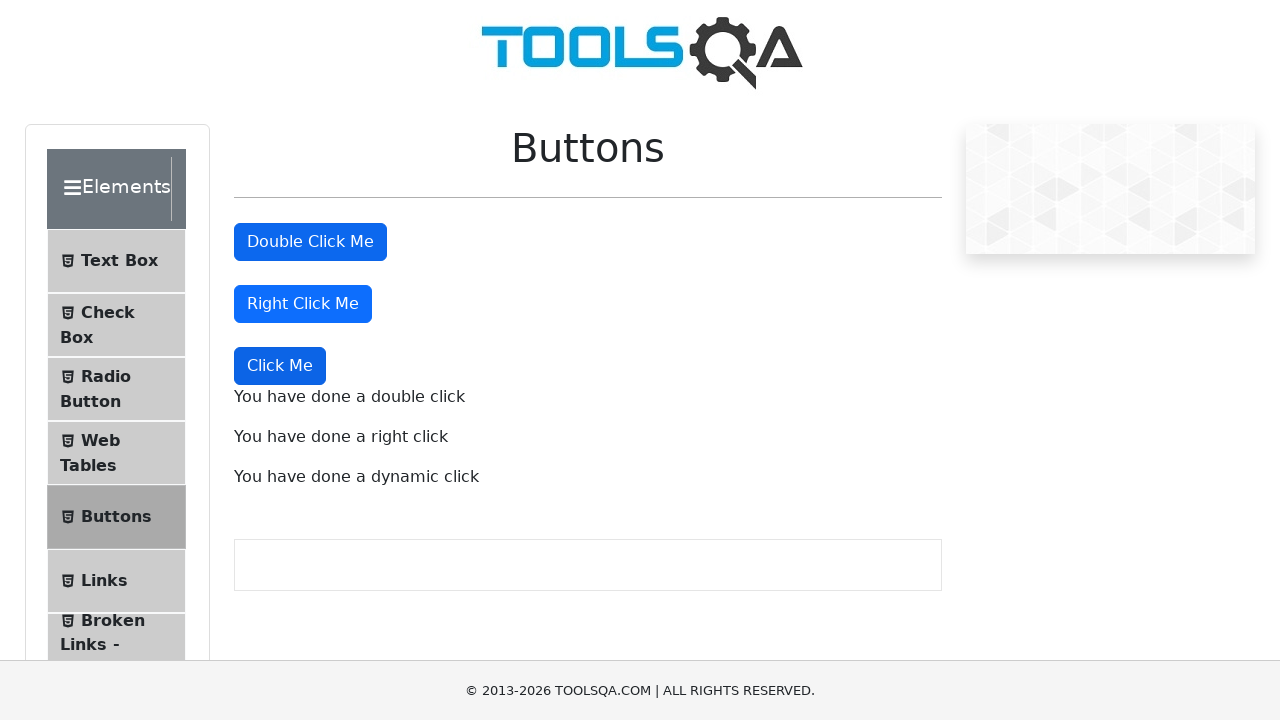

Right-clicked the right-click button (second time) at (303, 304) on #rightClickBtn
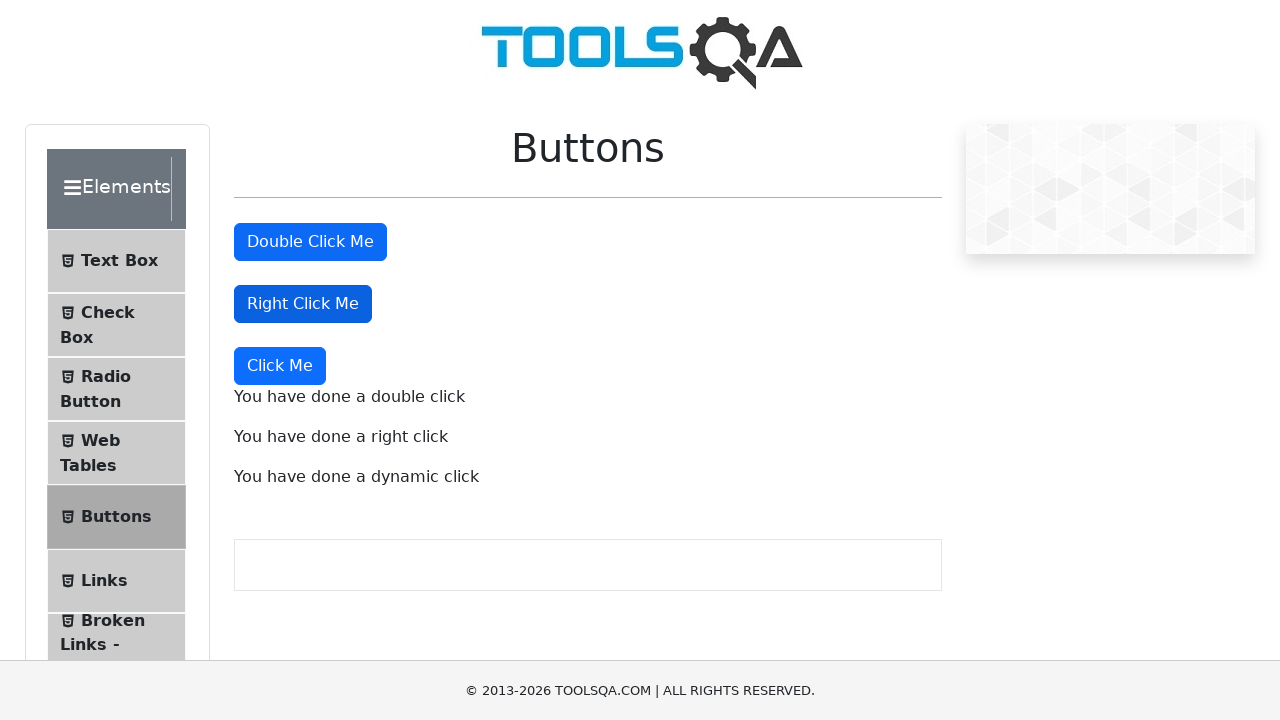

Clicked the 'Click Me' button (second time) at (280, 366) on xpath=//button[text()='Click Me']
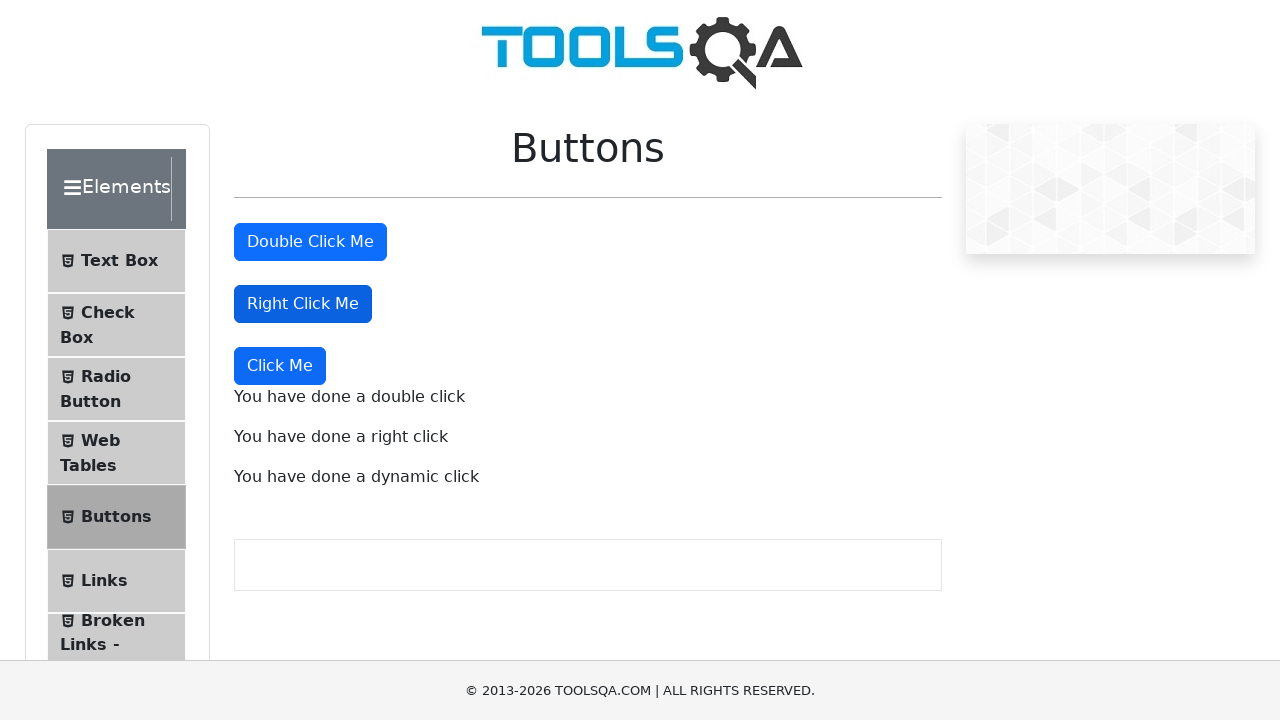

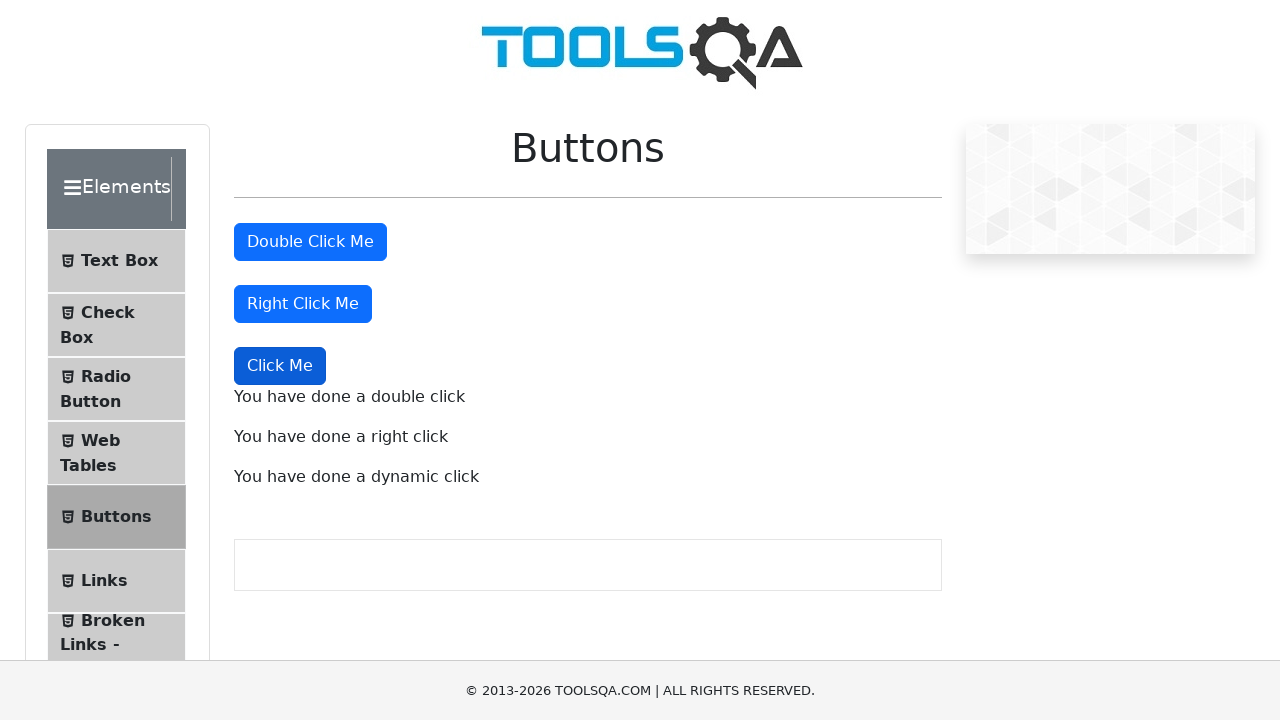